Tests number input field functionality by entering different numeric values and clearing the field

Starting URL: https://the-internet.herokuapp.com/inputs

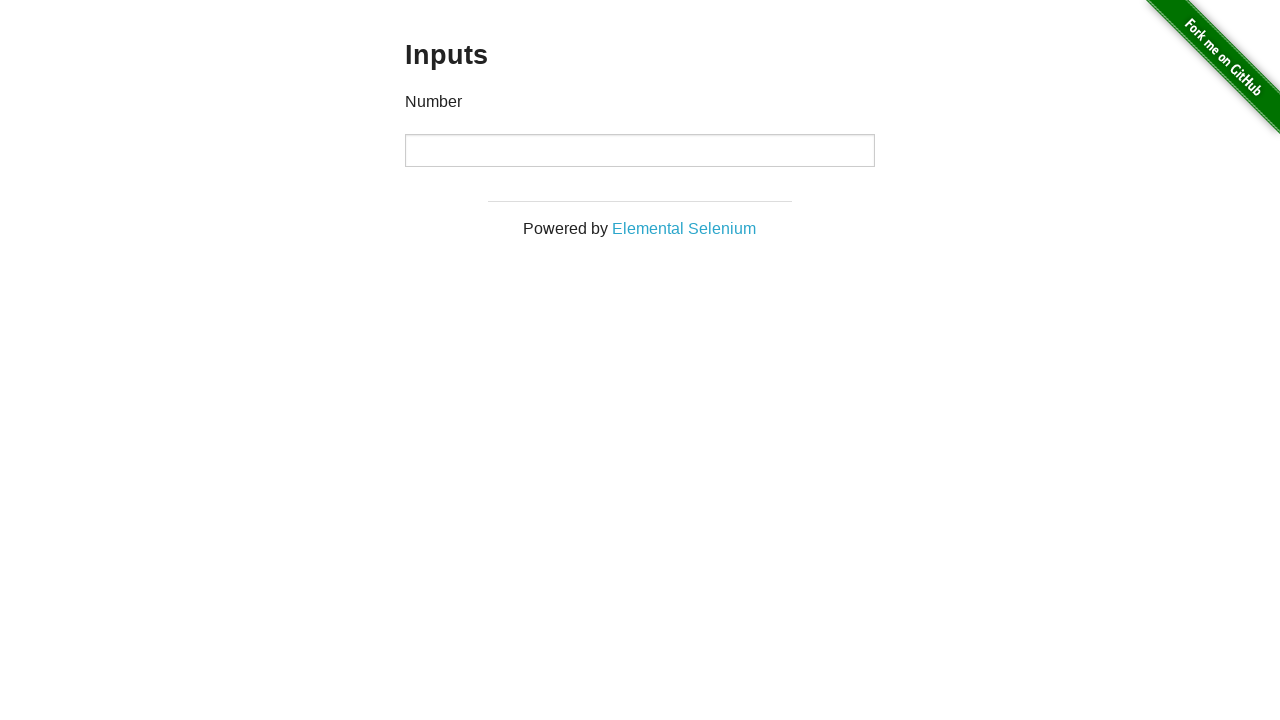

Filled number input field with '1000' on input[type="number"]
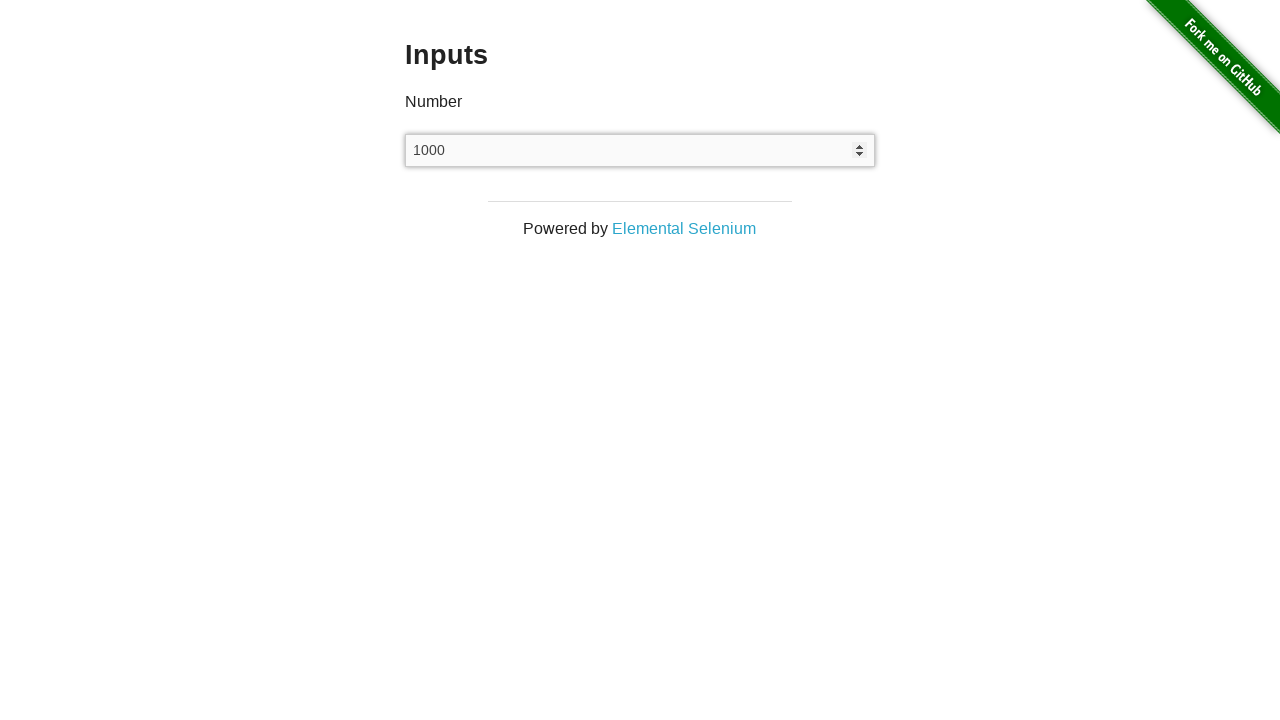

Pressed Enter to submit first number on input[type="number"]
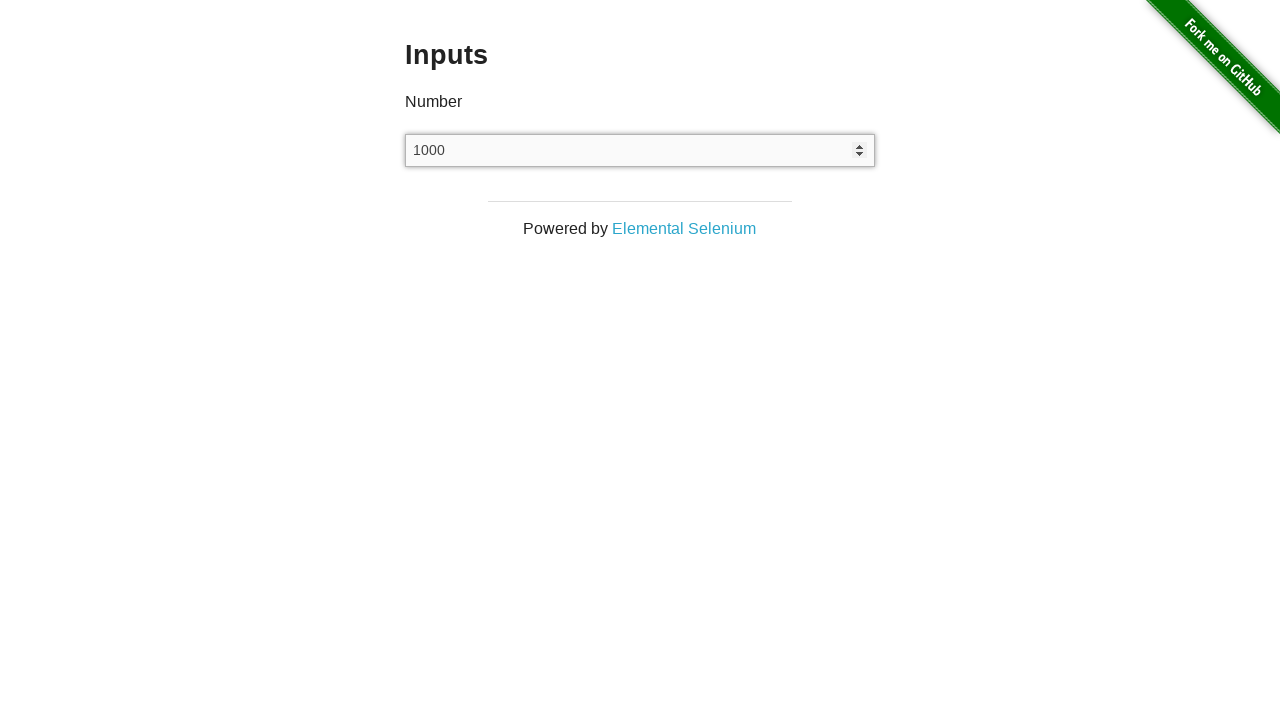

Cleared number input field on input[type="number"]
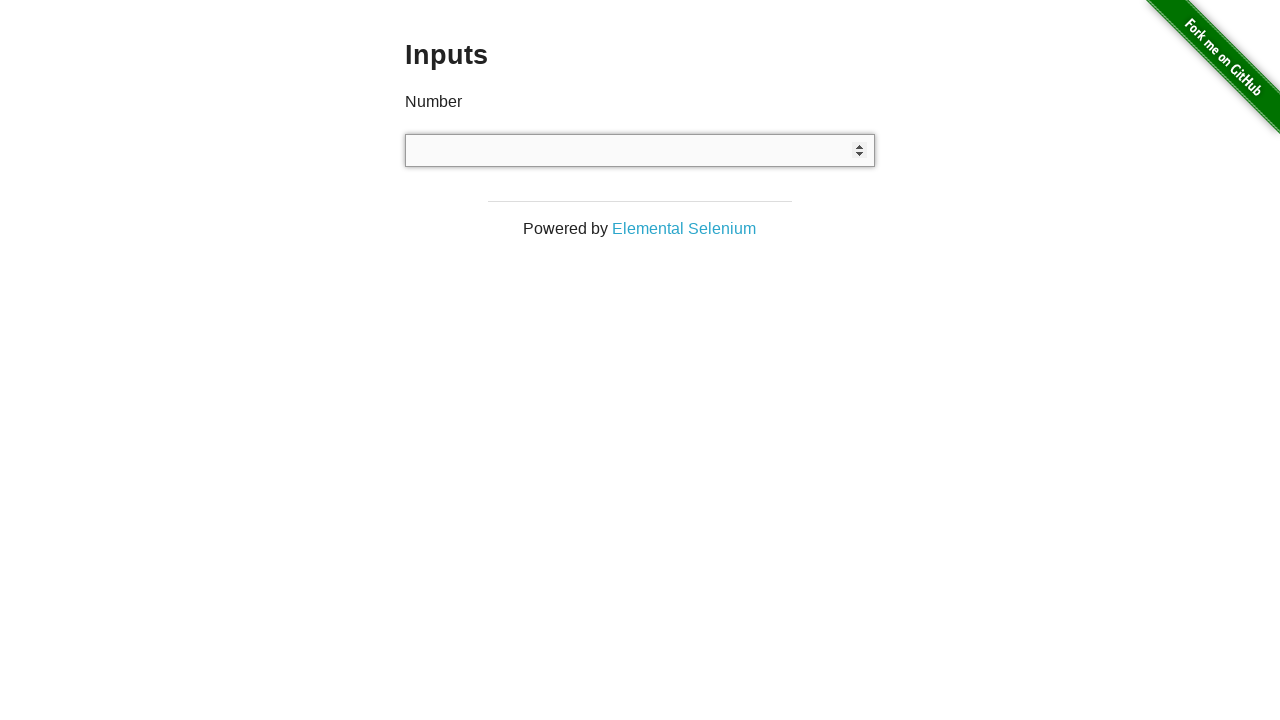

Filled number input field with '999' on input[type="number"]
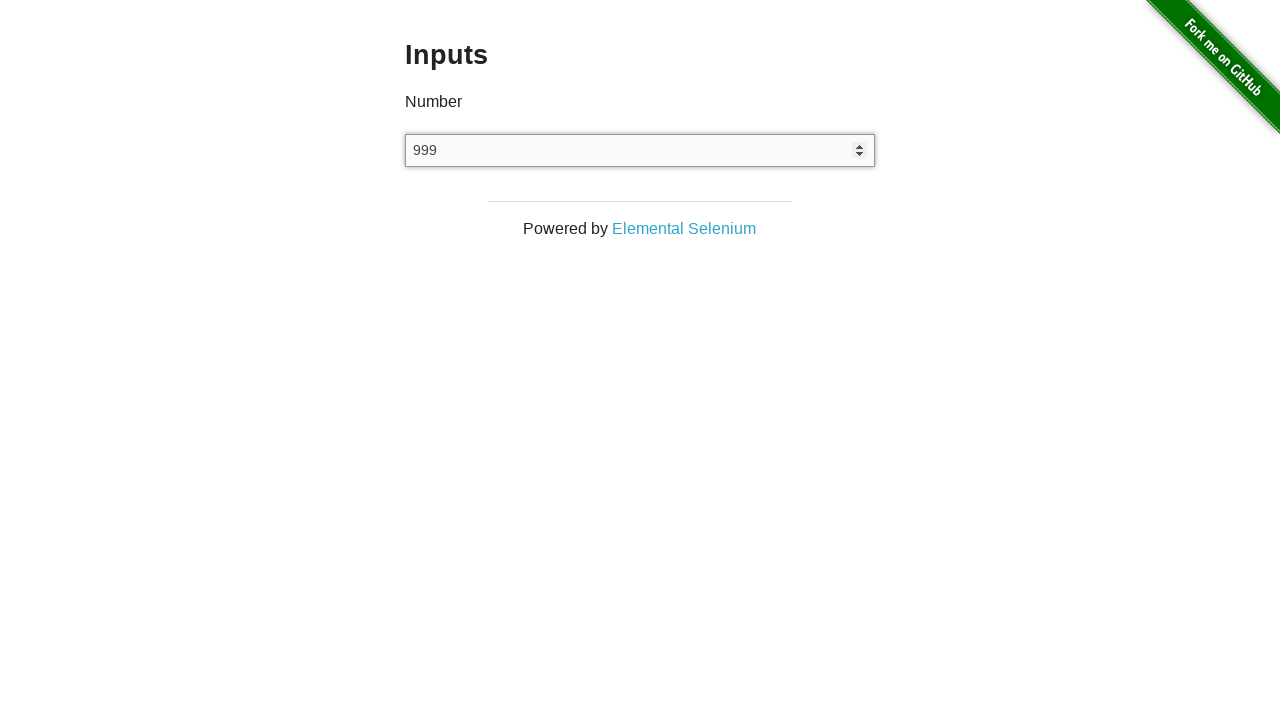

Pressed Enter to submit second number on input[type="number"]
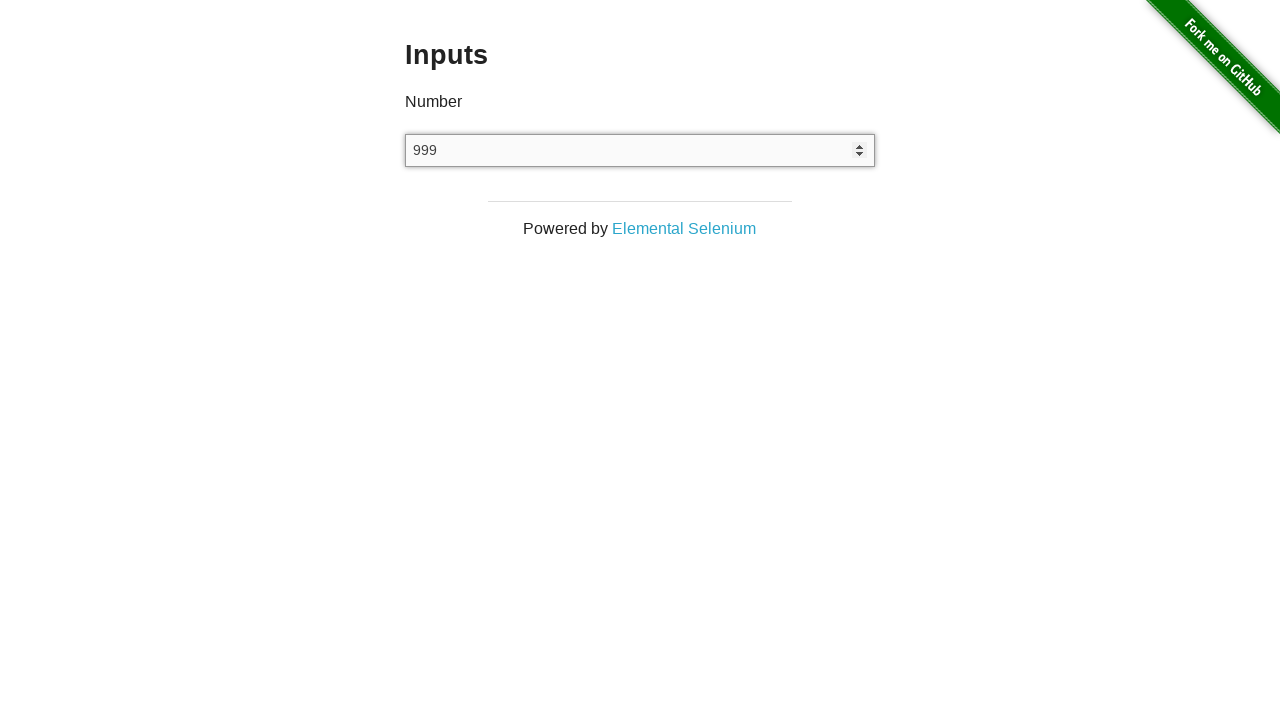

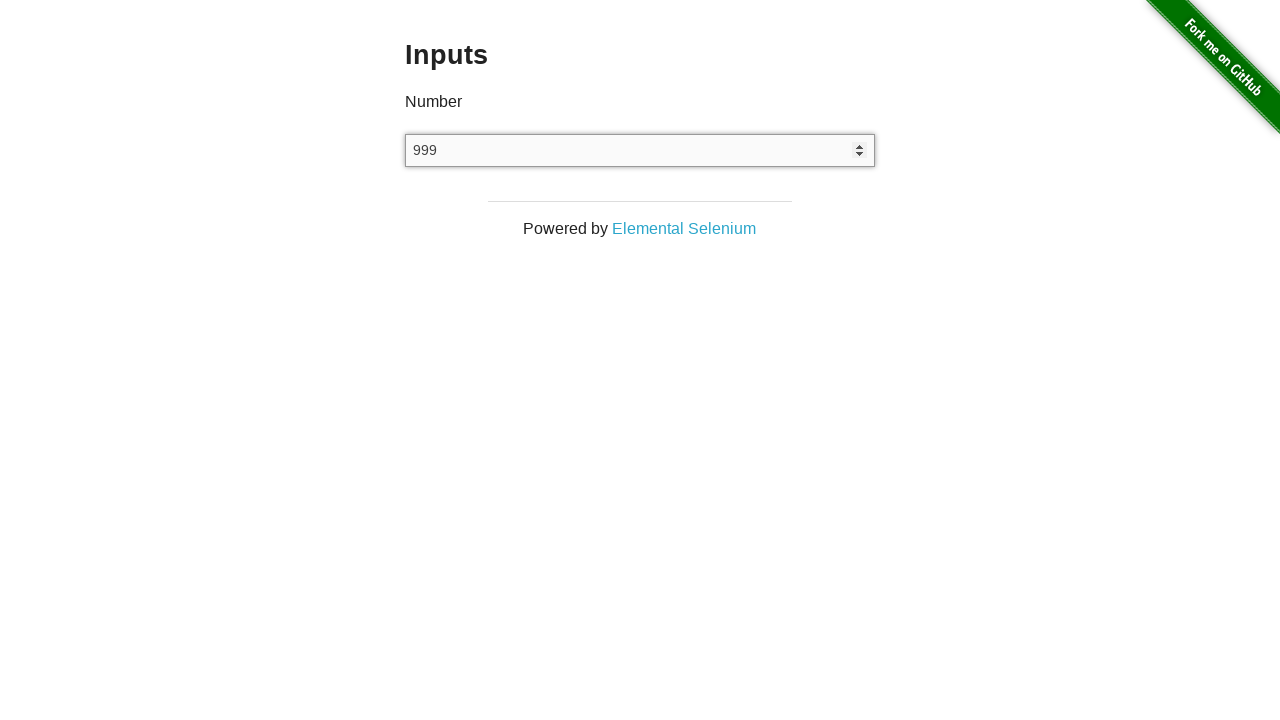